Tests selecting a departure date from the date picker by clicking on day 11

Starting URL: https://rahulshettyacademy.com/dropdownsPractise/

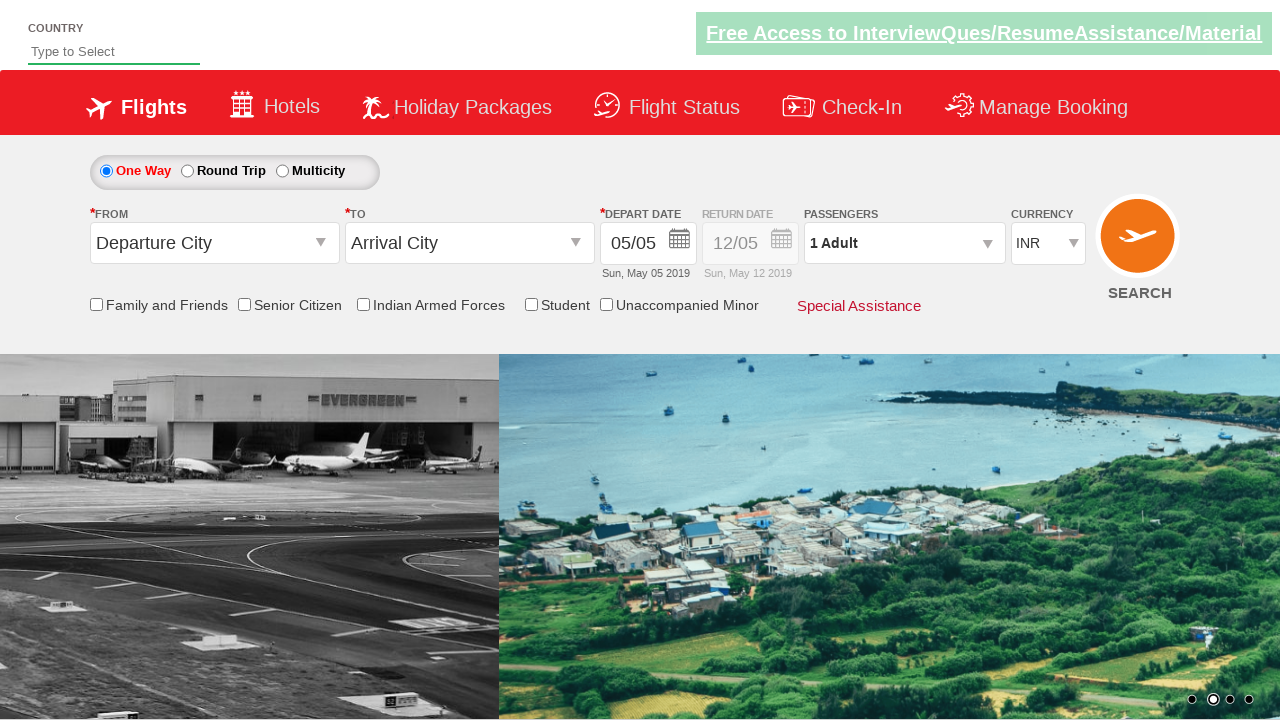

Navigated to dropdownsPractise homepage
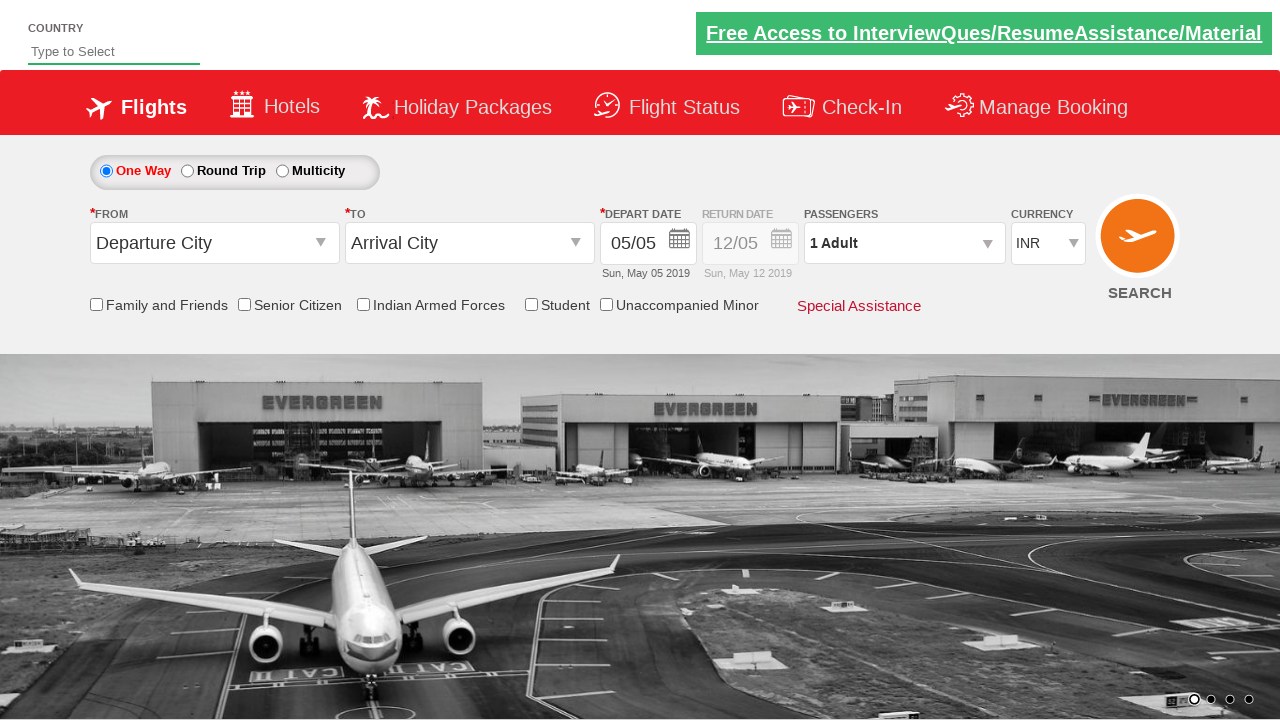

Clicked on departure date field to open date picker at (648, 244) on #ctl00_mainContent_view_date1
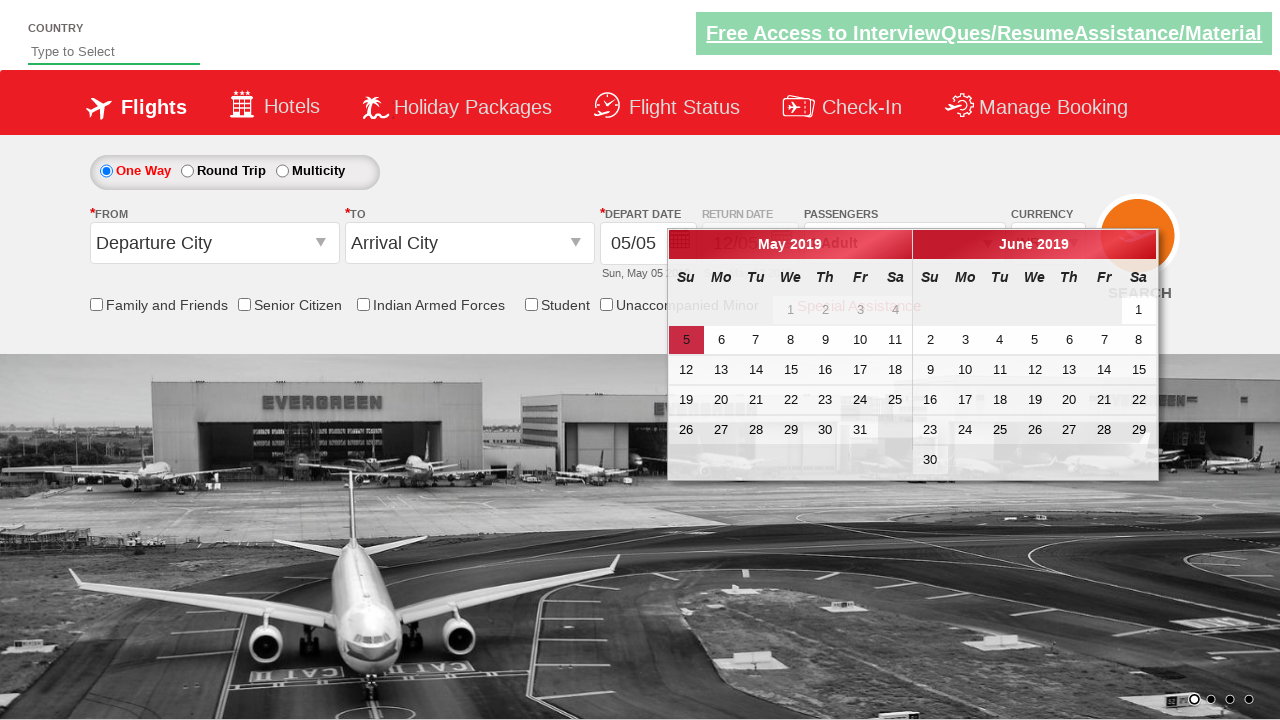

Selected day 11 from the date picker at (895, 340) on xpath=//a[text()='11']
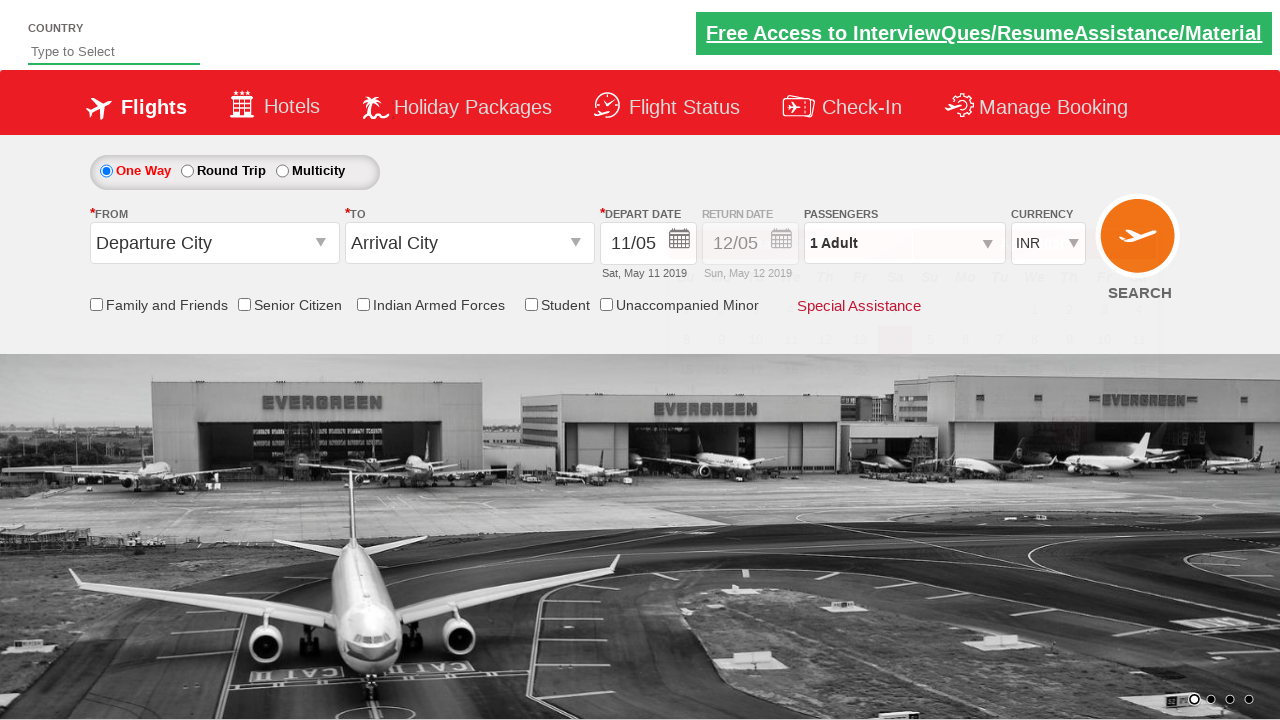

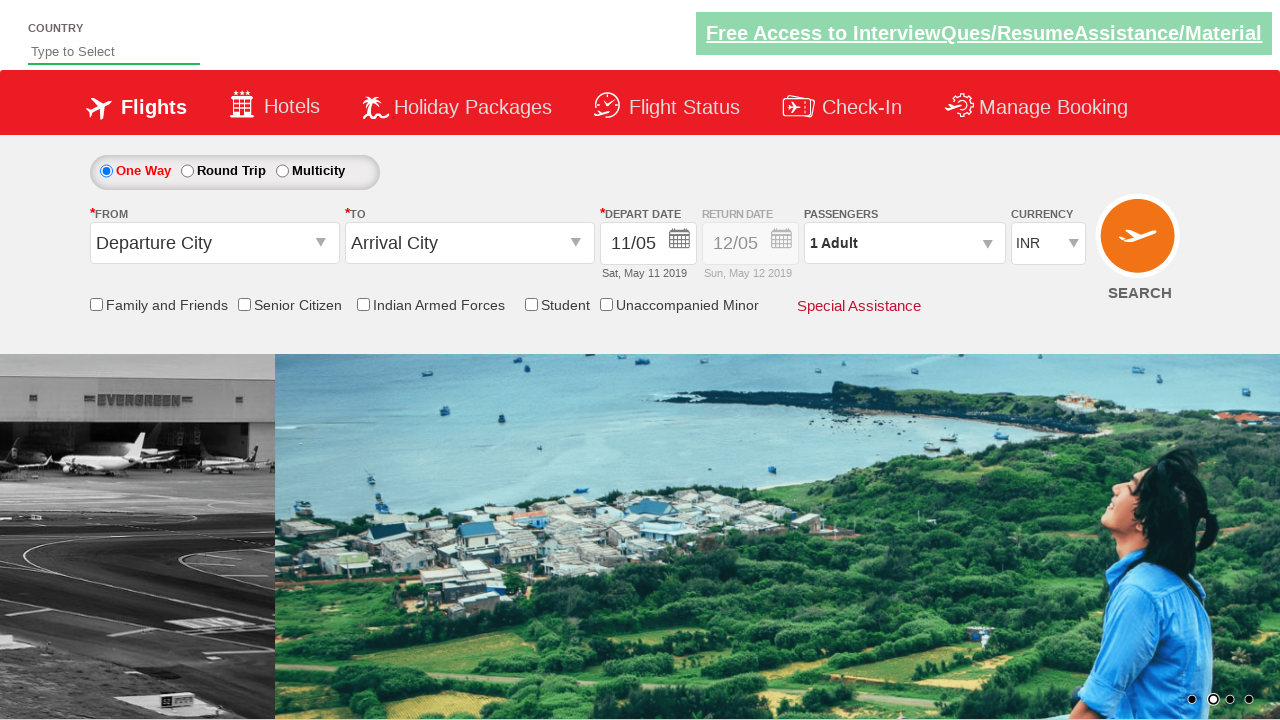